Tests dropdown list functionality by selecting an option from a select element using visible text

Starting URL: https://bonigarcia.dev/selenium-webdriver-java/web-form.html

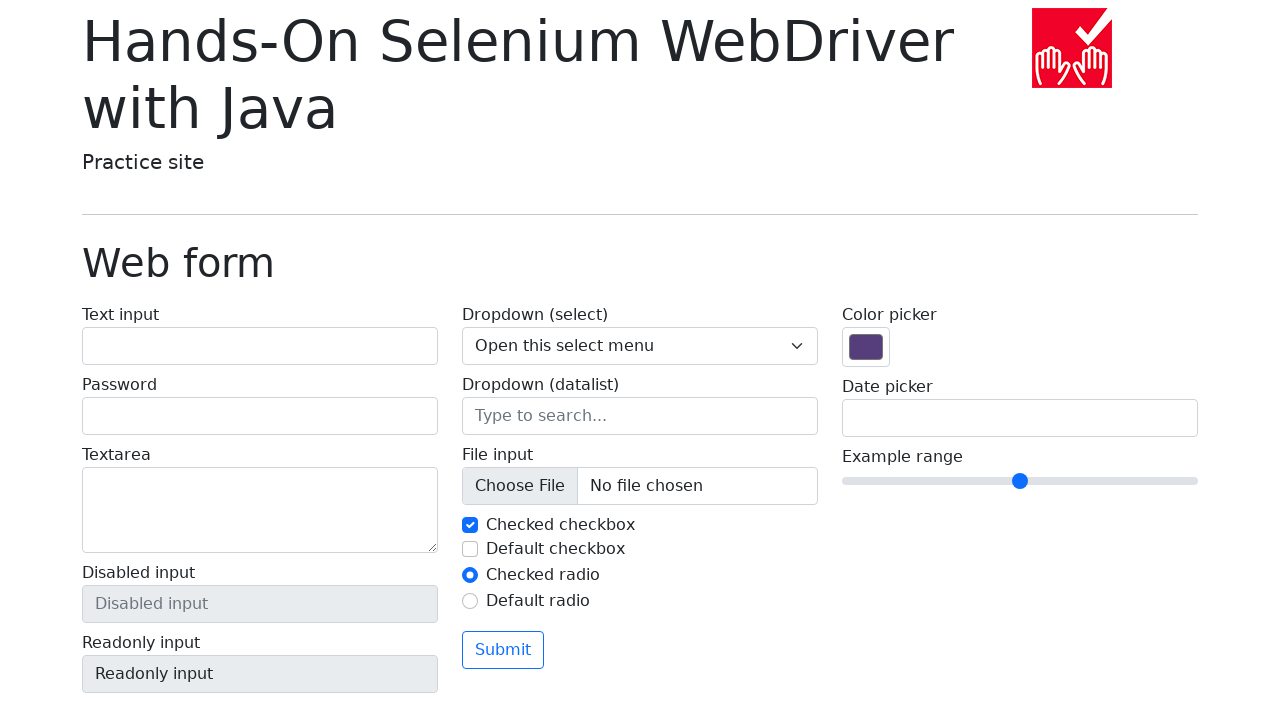

Located select element with name 'my-select'
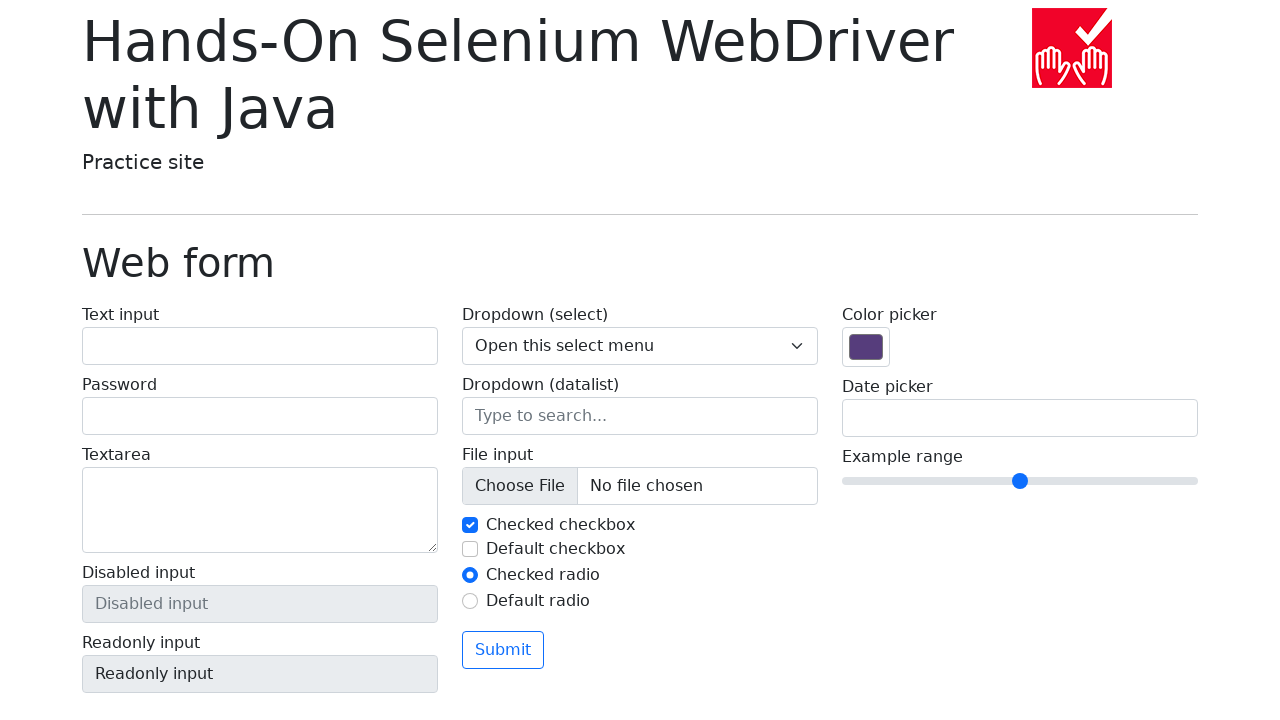

Selected 'Three' option from dropdown list on select[name='my-select']
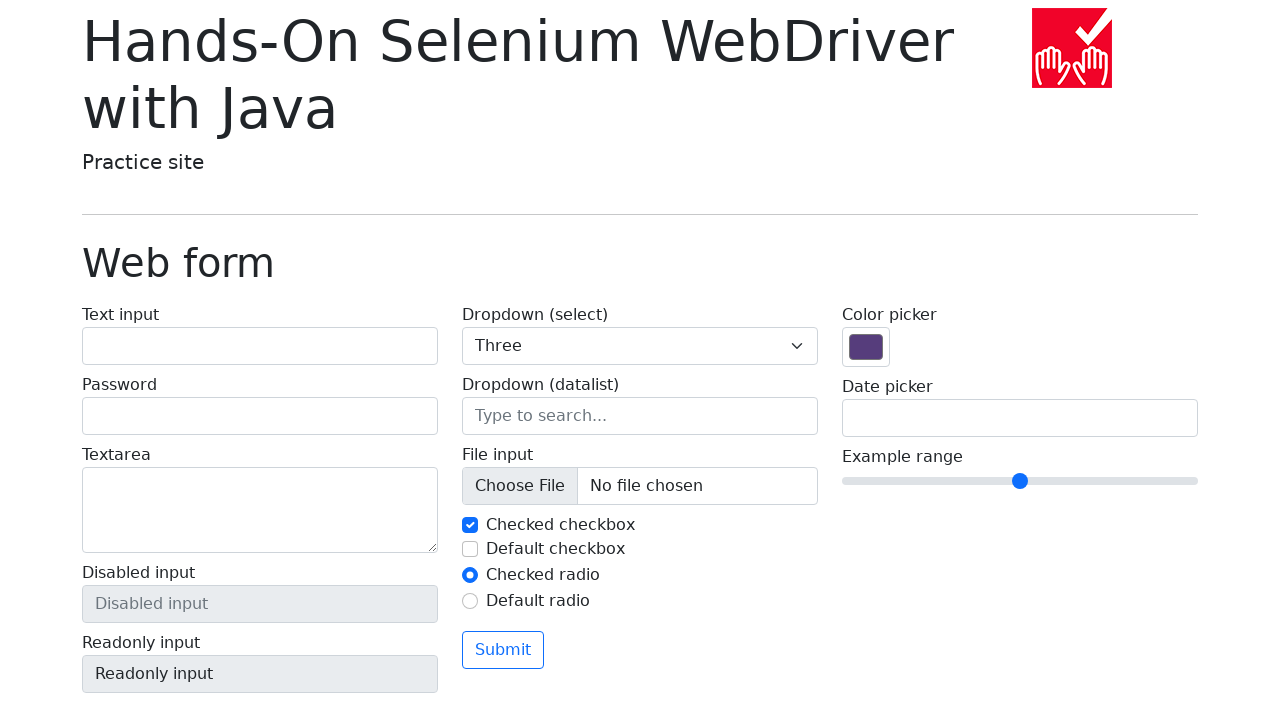

Located the checked option element
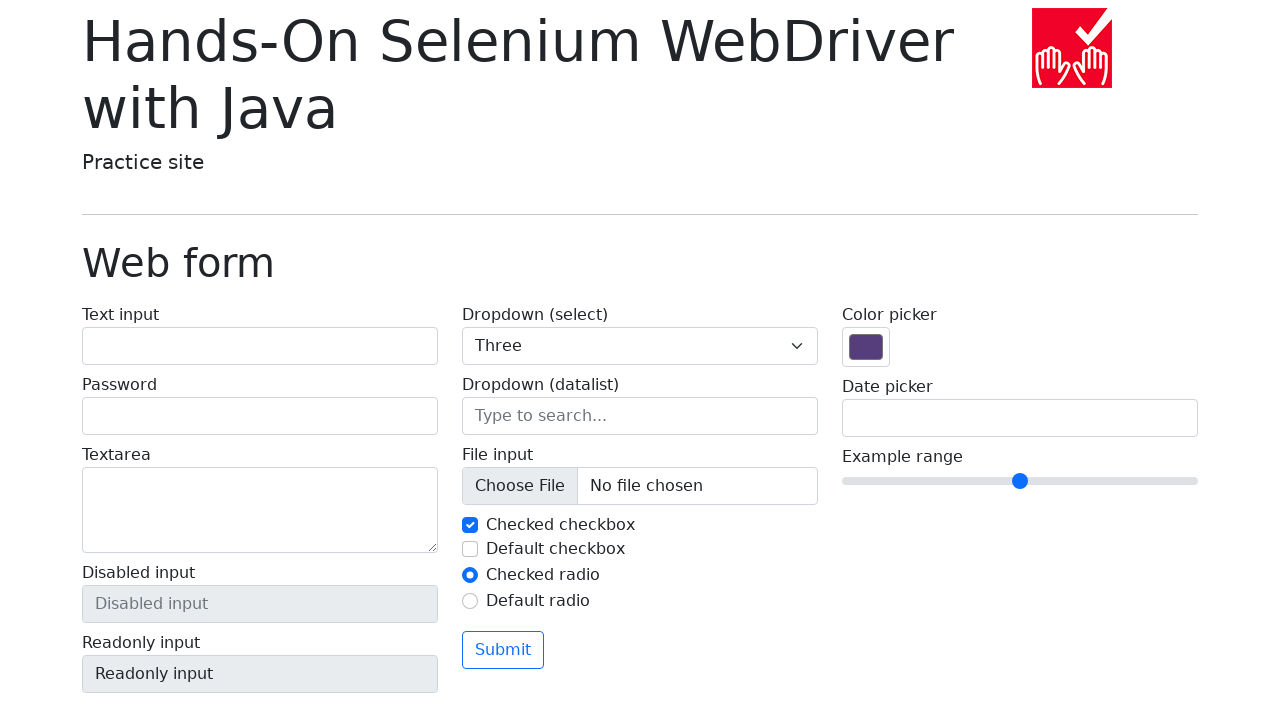

Verified that 'Three' option is selected
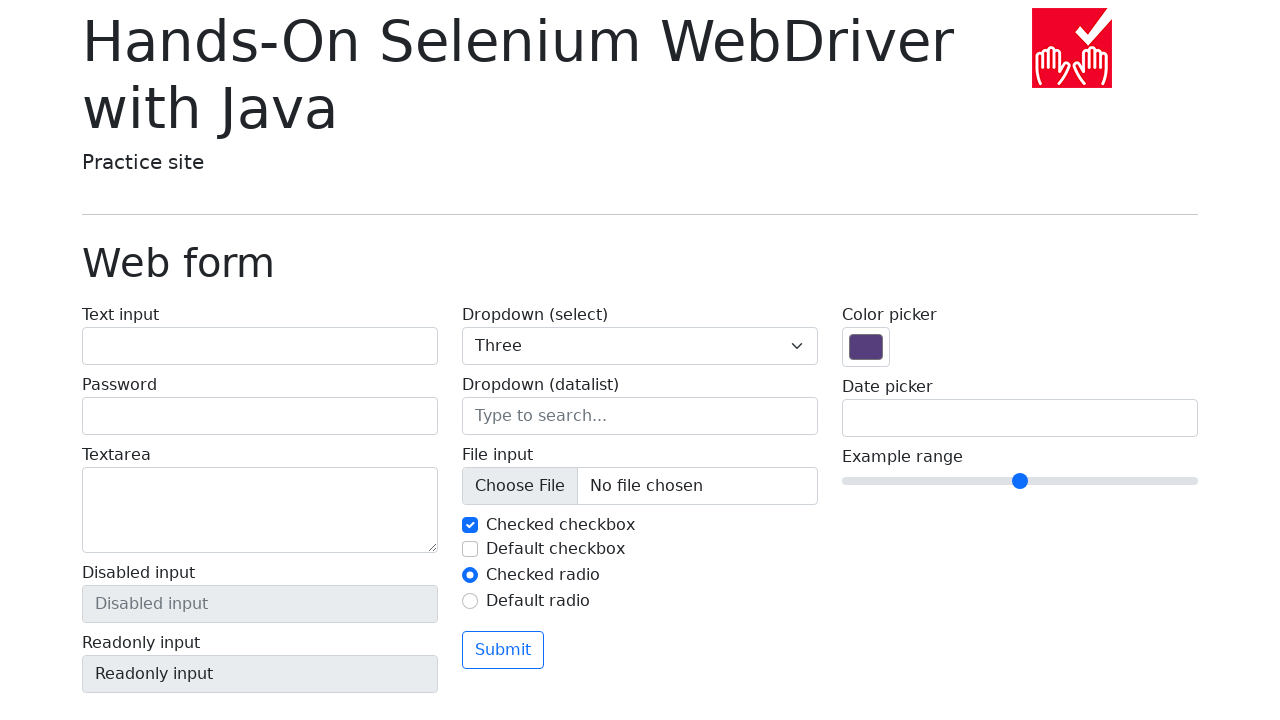

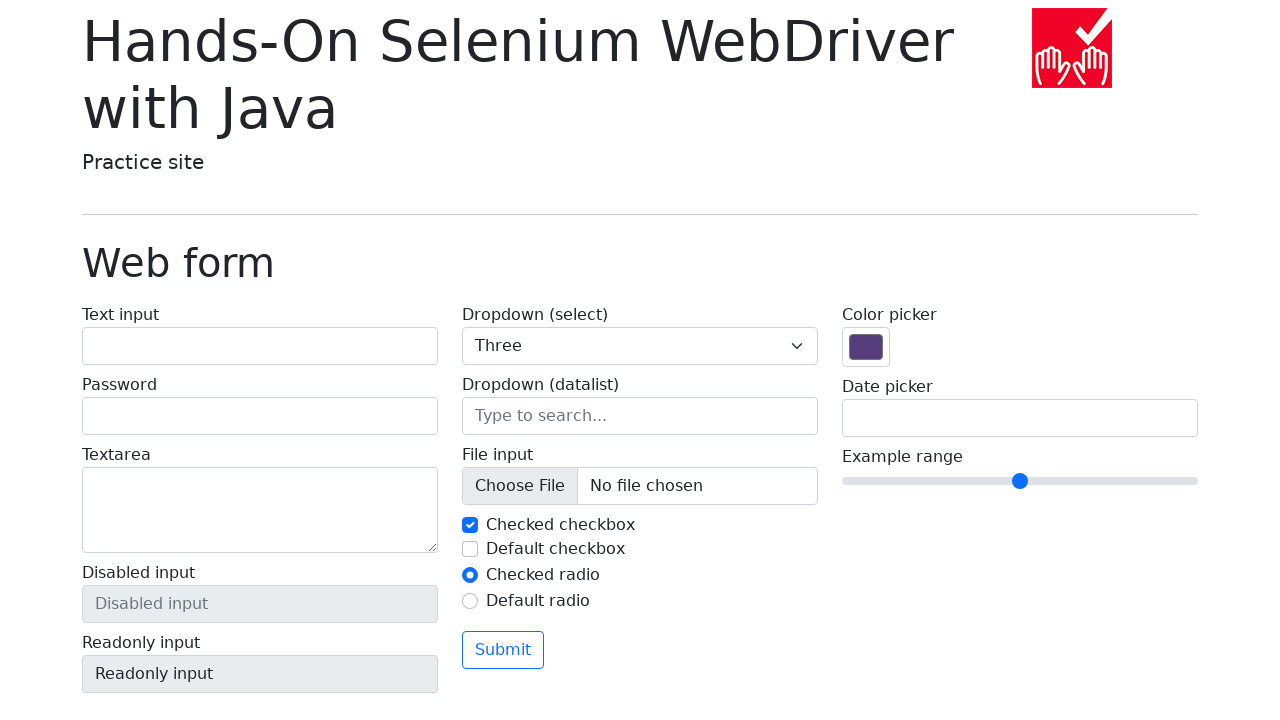